Tests dynamic controls using explicit waits - clicks Remove button to make checkbox disappear, then clicks Add button to make it reappear

Starting URL: https://the-internet.herokuapp.com/dynamic_controls

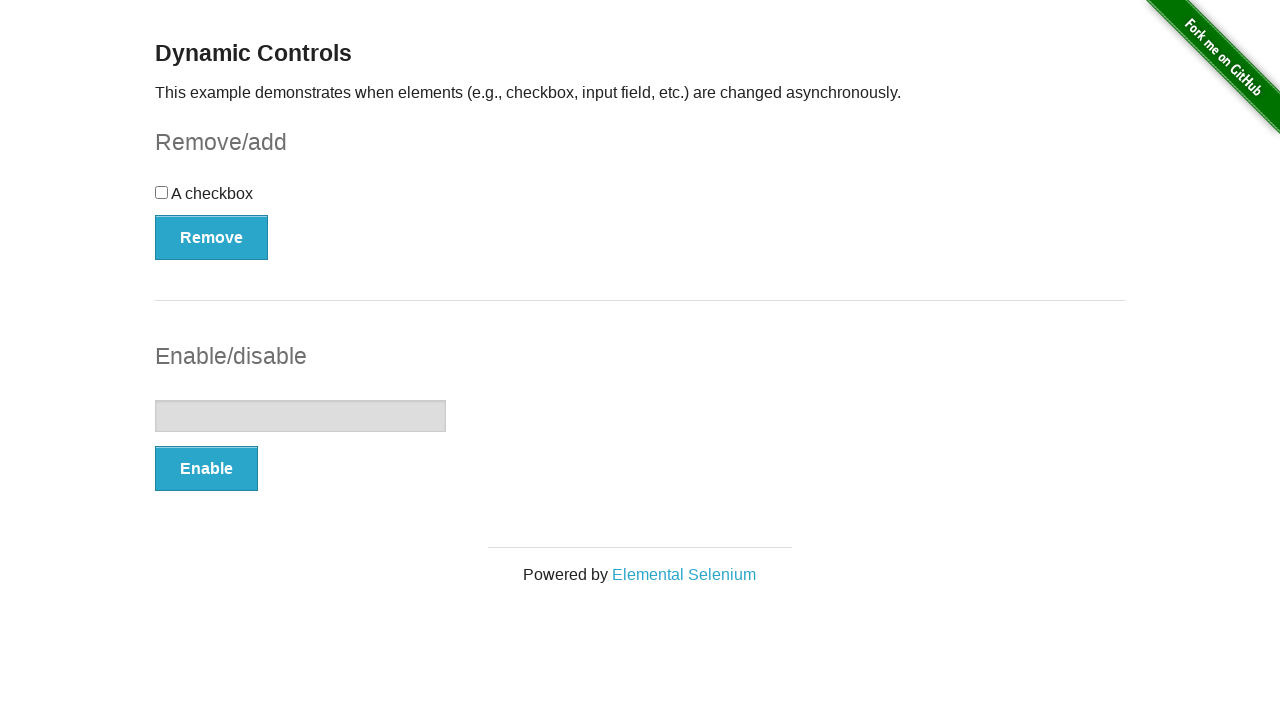

Clicked Remove button to make checkbox disappear at (212, 237) on button:has-text('Remove')
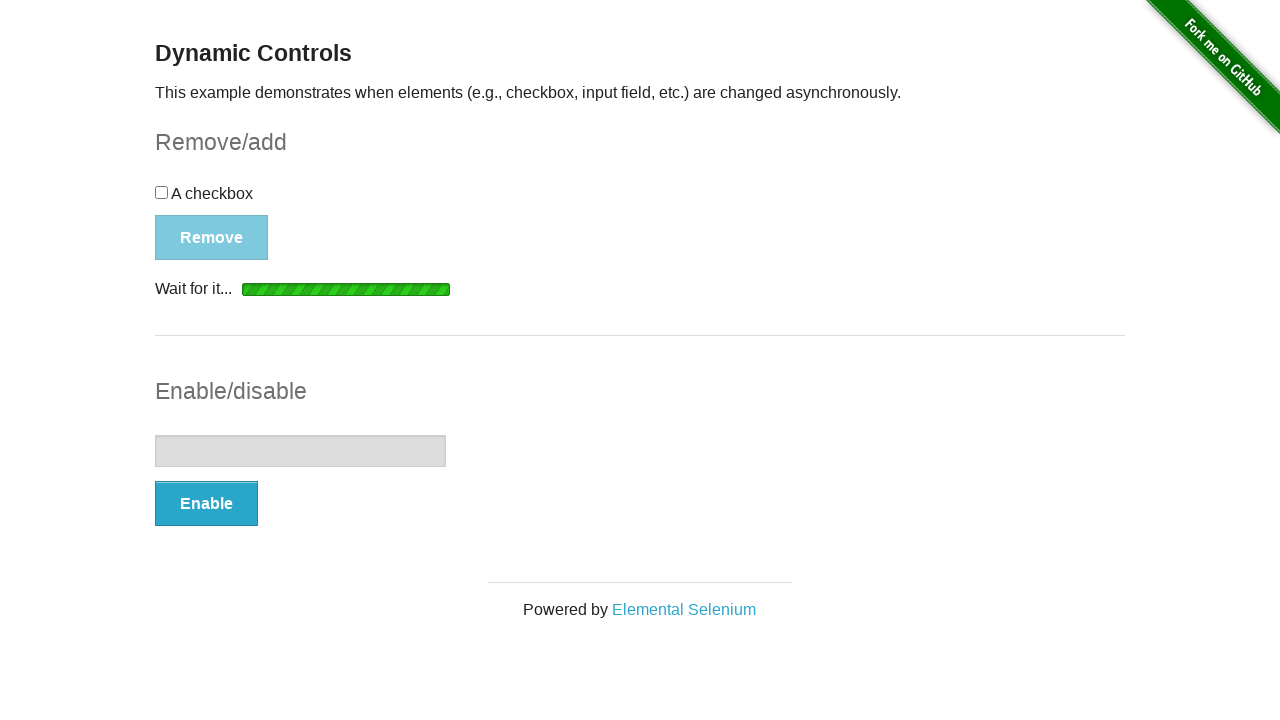

Verified 'It's gone!' message appeared after removing checkbox
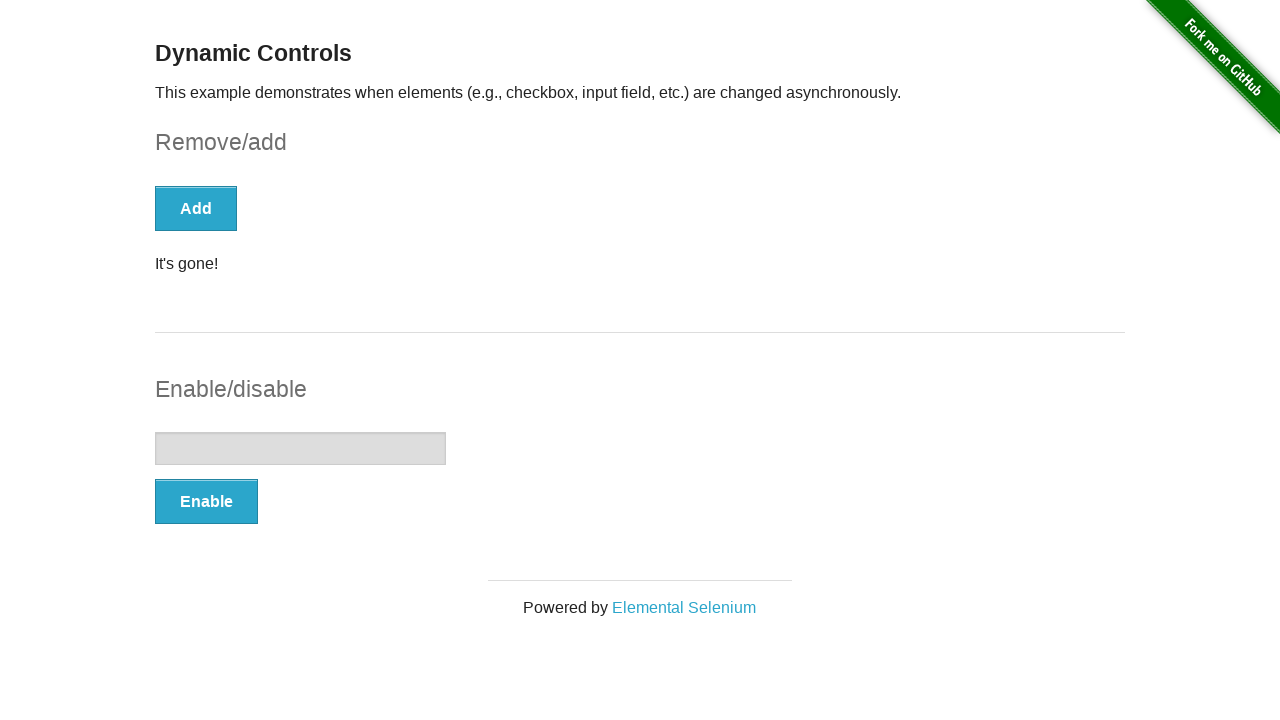

Clicked Add button to make checkbox reappear at (196, 208) on button:has-text('Add')
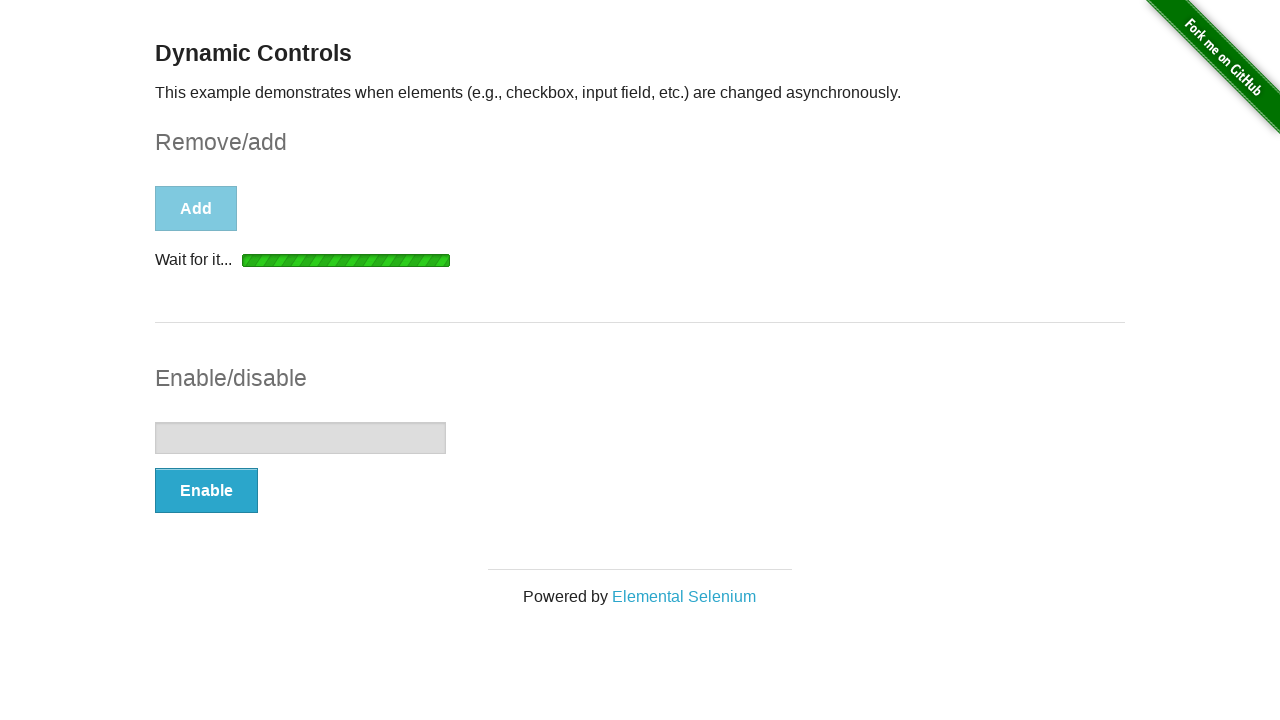

Verified 'It's back!' message appeared after adding checkbox back
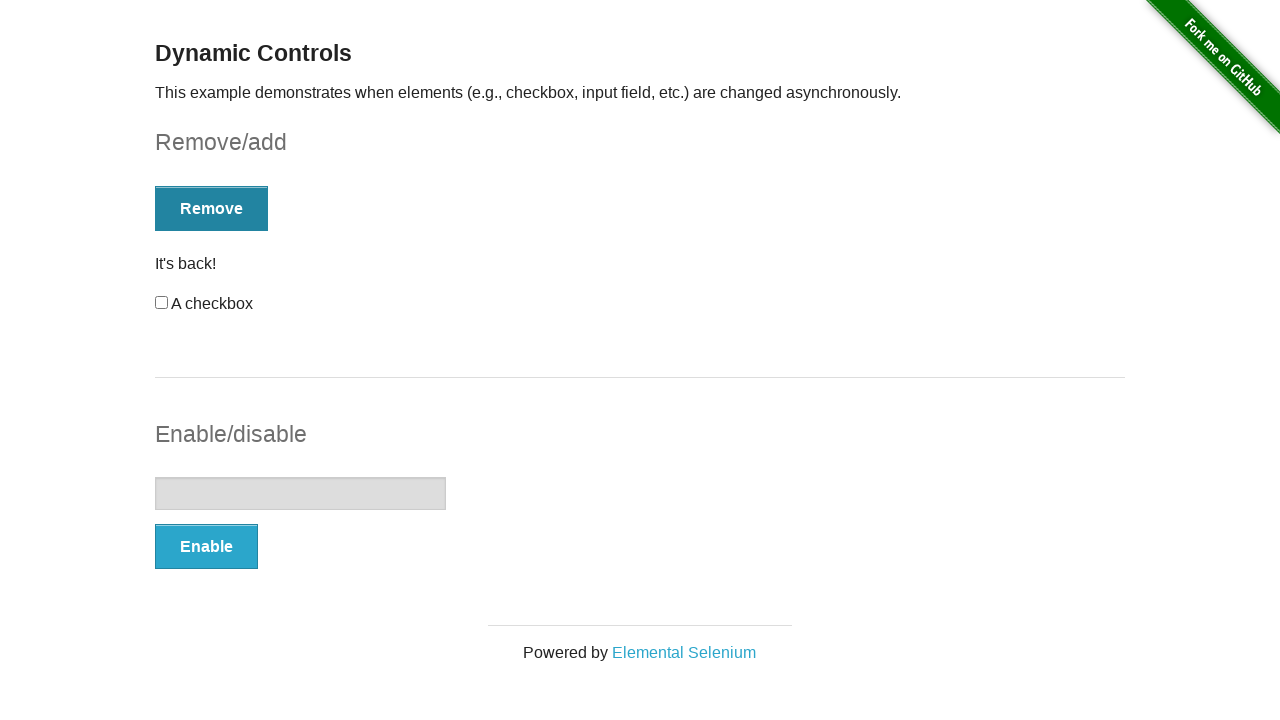

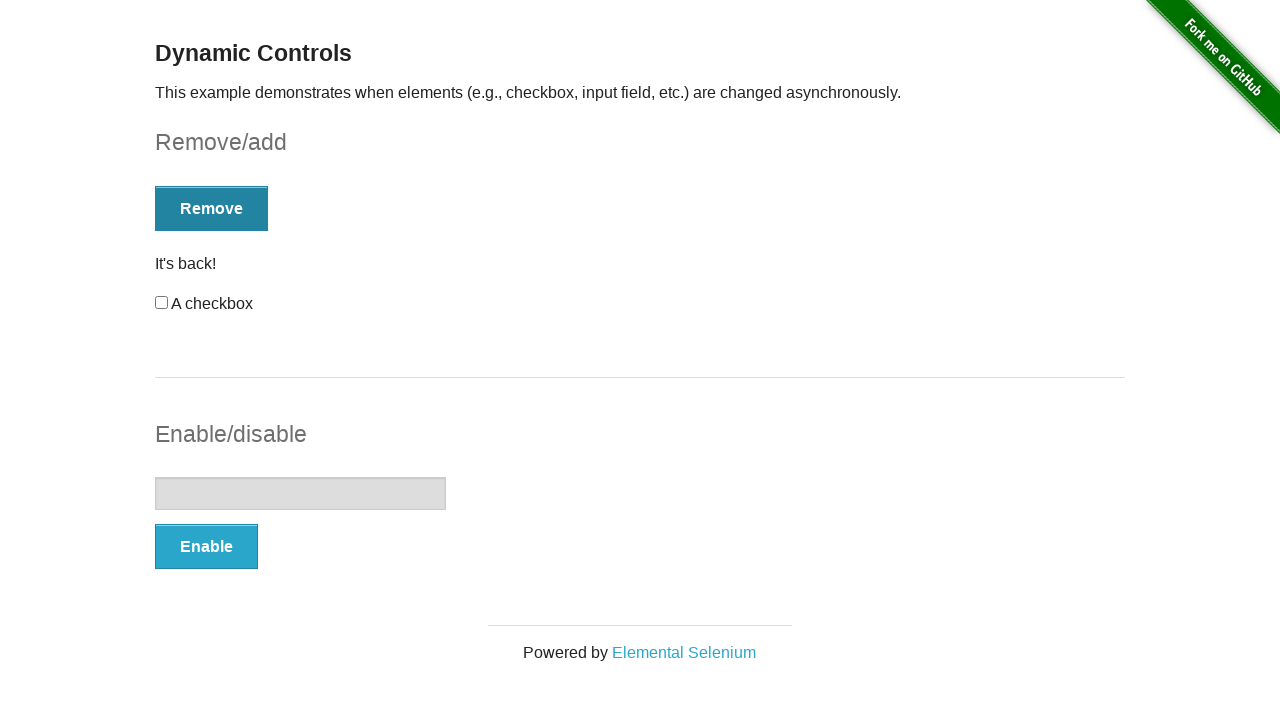